Tests JavaScript prompt dialog by entering text and accepting it, then verifying the entered text is displayed

Starting URL: https://the-internet.herokuapp.com/javascript_alerts

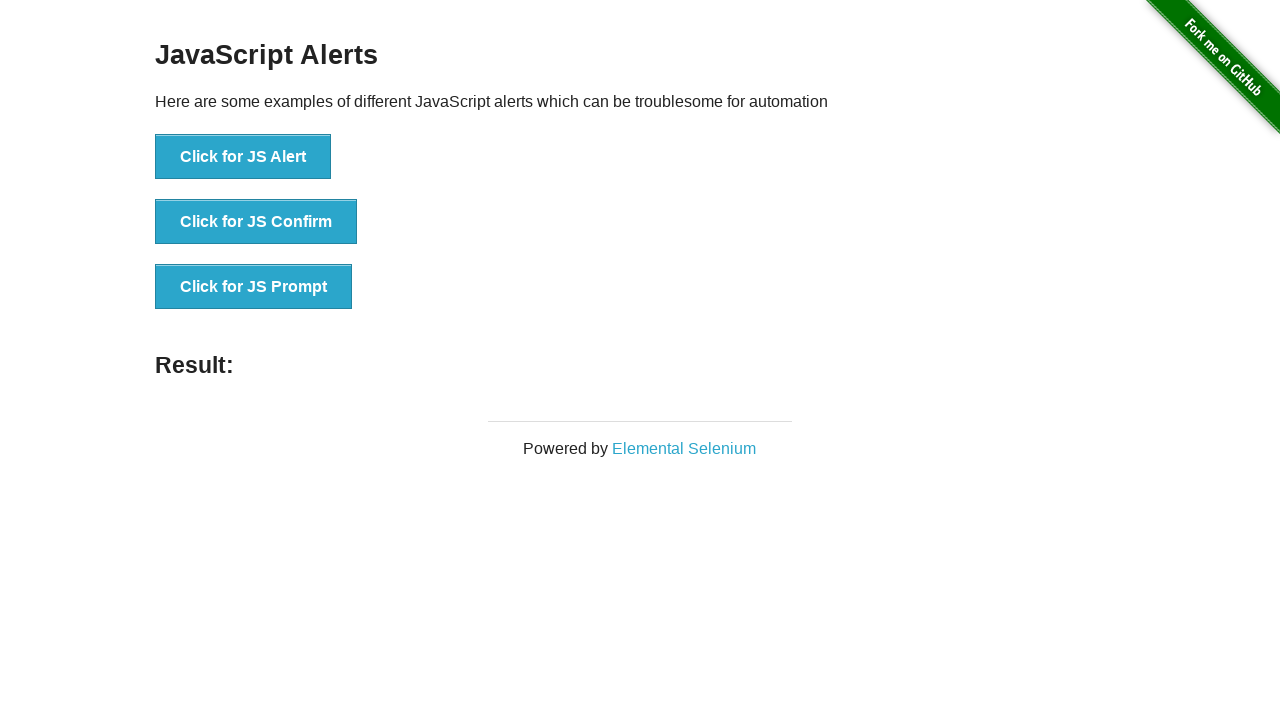

Set up dialog handler to accept prompt with text 'text3'
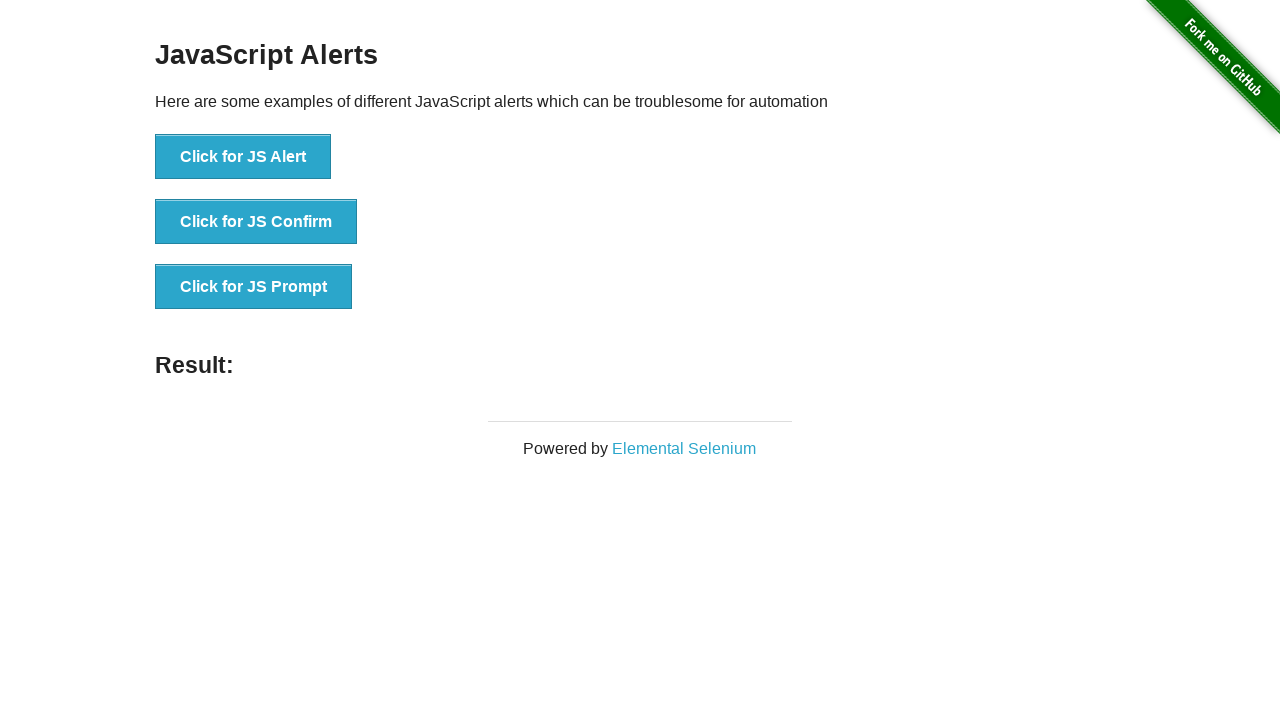

Clicked button to trigger JavaScript prompt dialog at (254, 287) on #content > div > ul > li:nth-child(3) > button
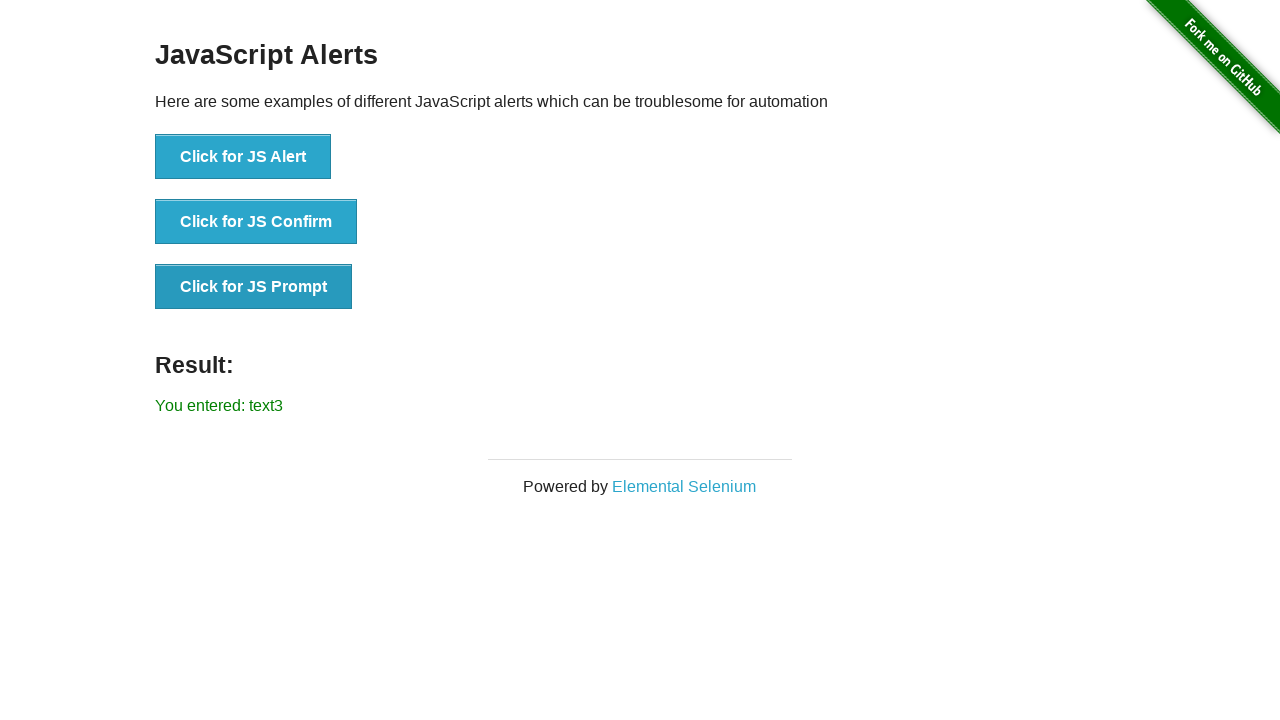

Located result element containing the entered text
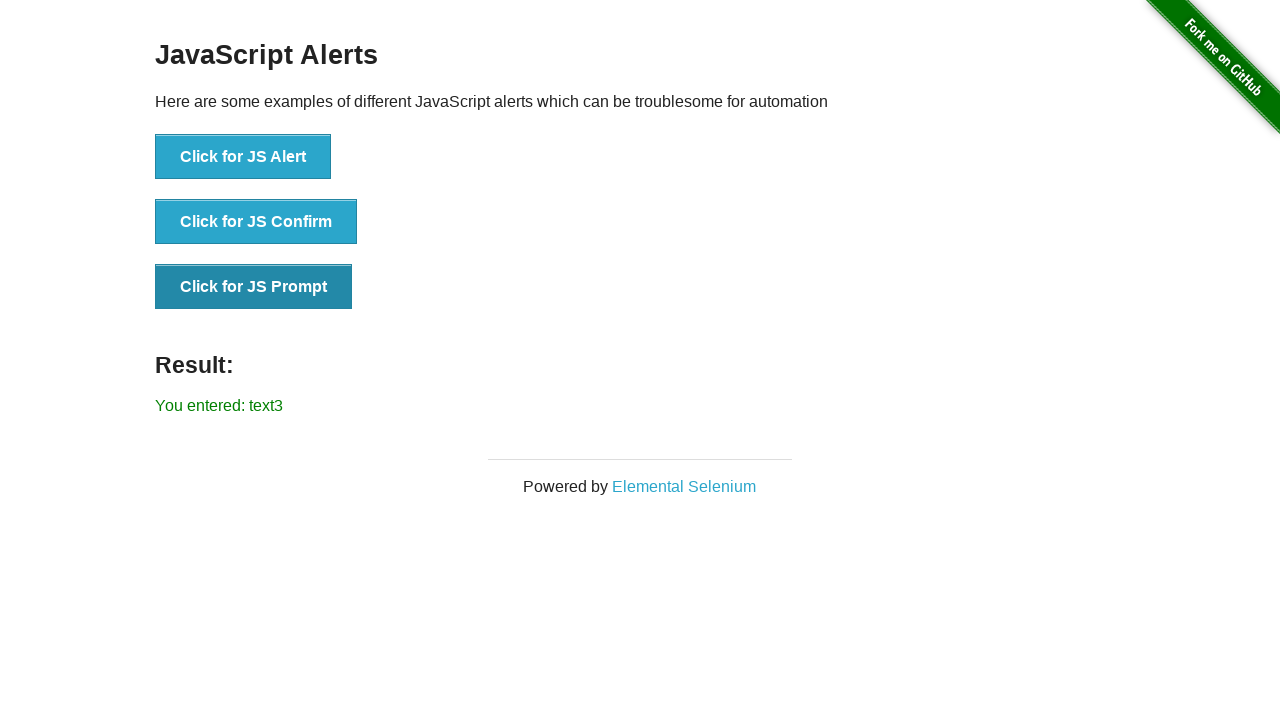

Verified that result text displays 'You entered: text3'
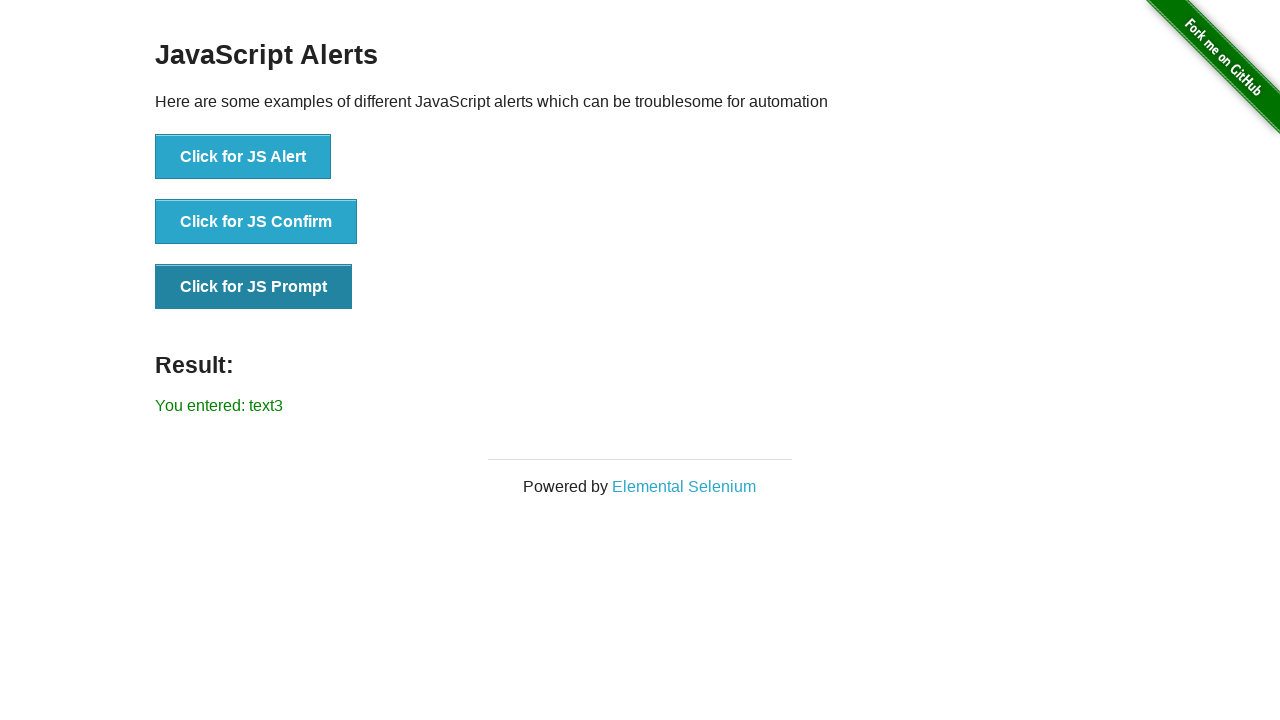

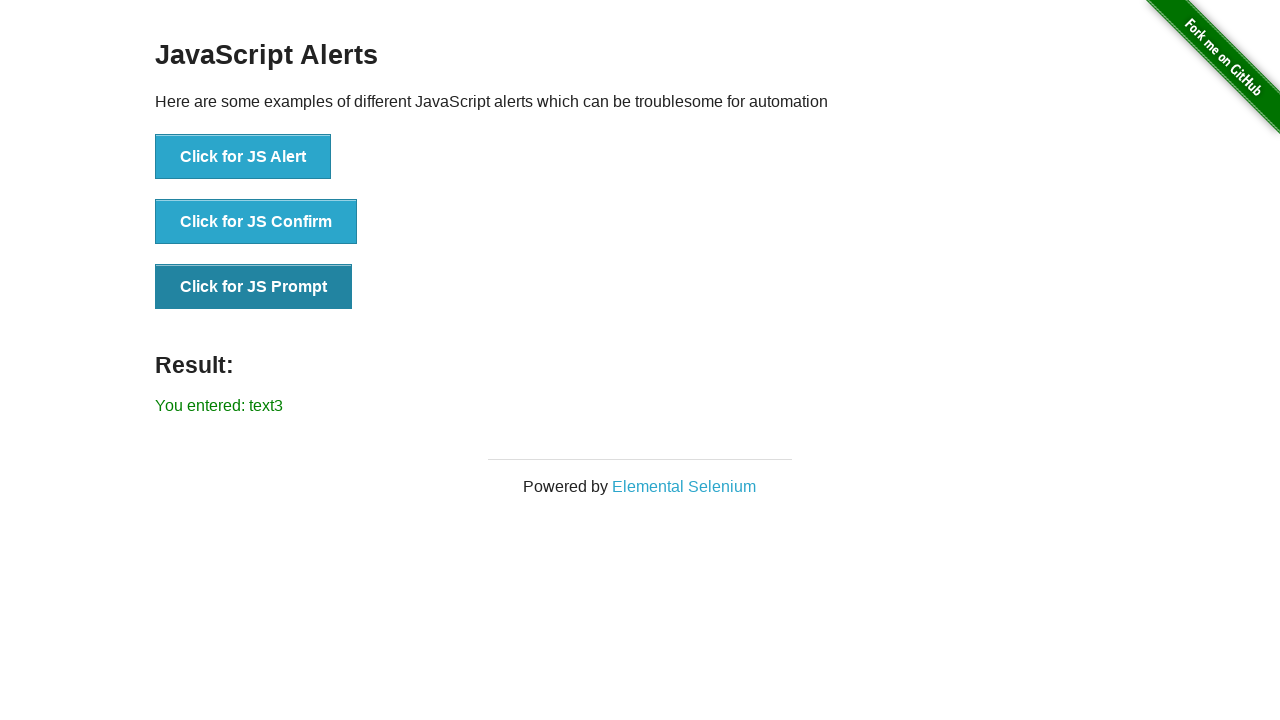